Tests checkbox functionality by finding all checkboxes with name "sports" within a specific container and clicking each one to select them

Starting URL: http://www.tizag.com/htmlT/htmlcheckboxes.php

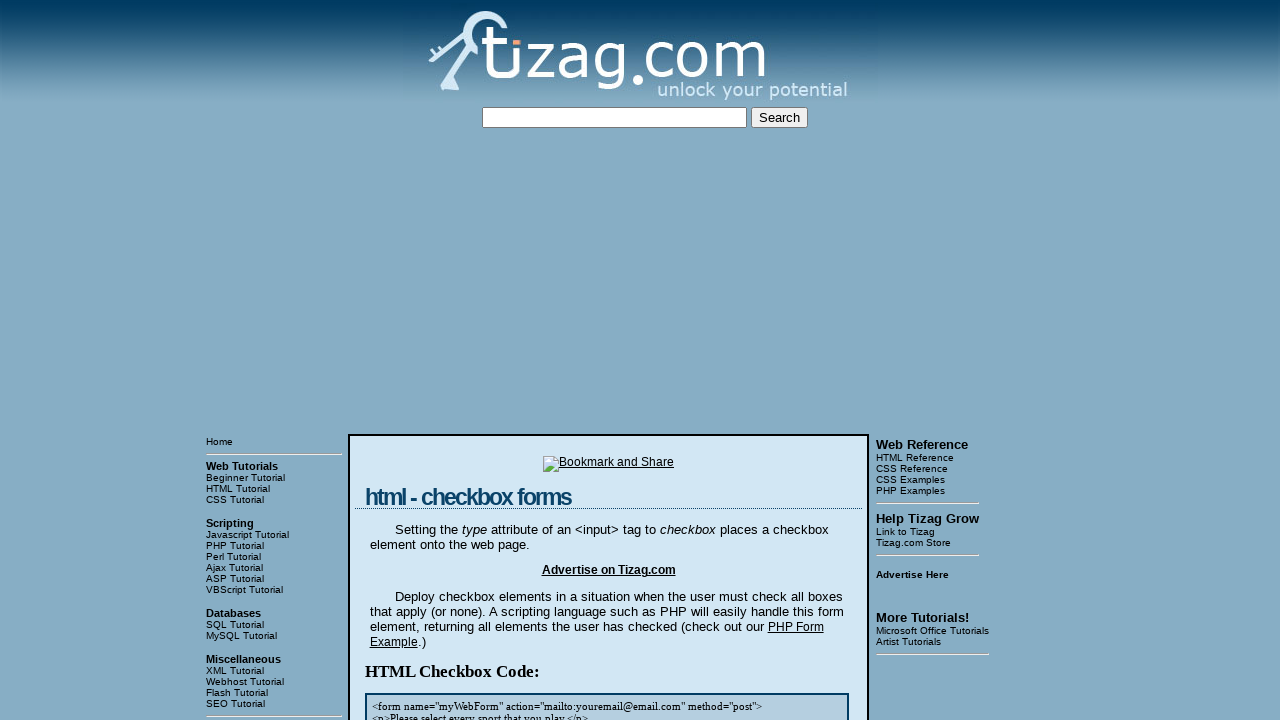

Waited for checkbox container to load
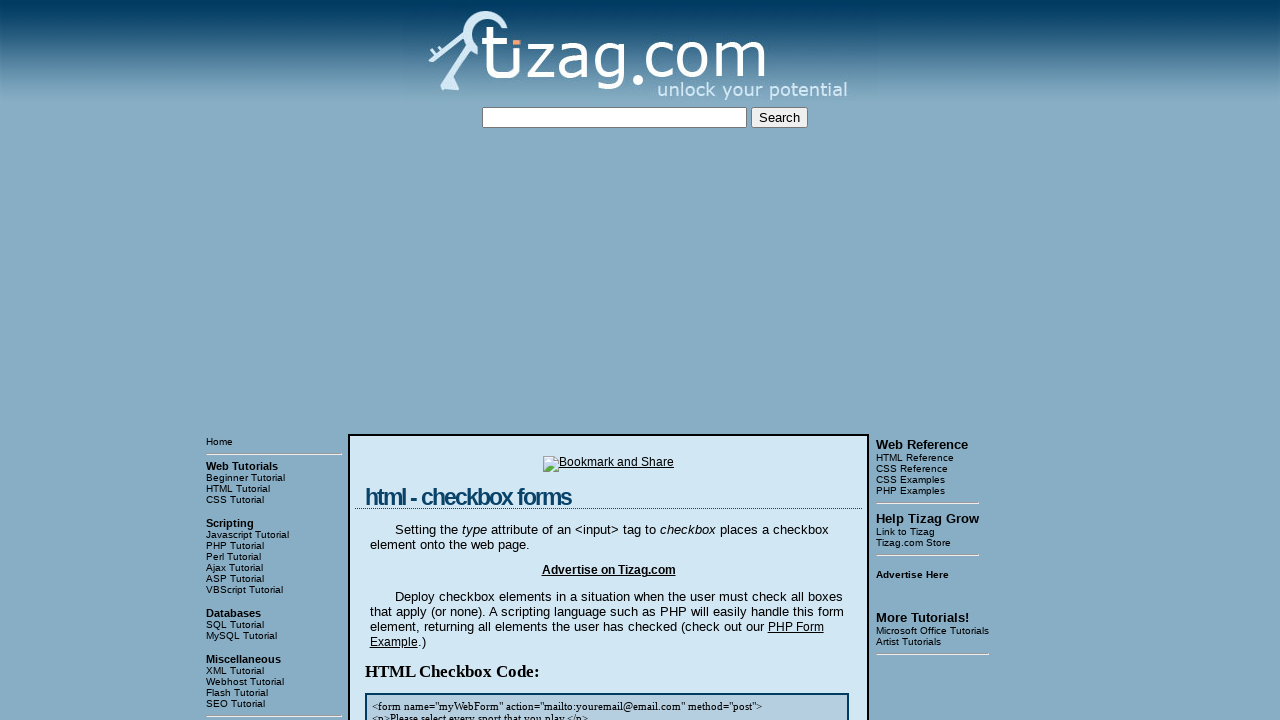

Located all checkboxes with name 'sports'
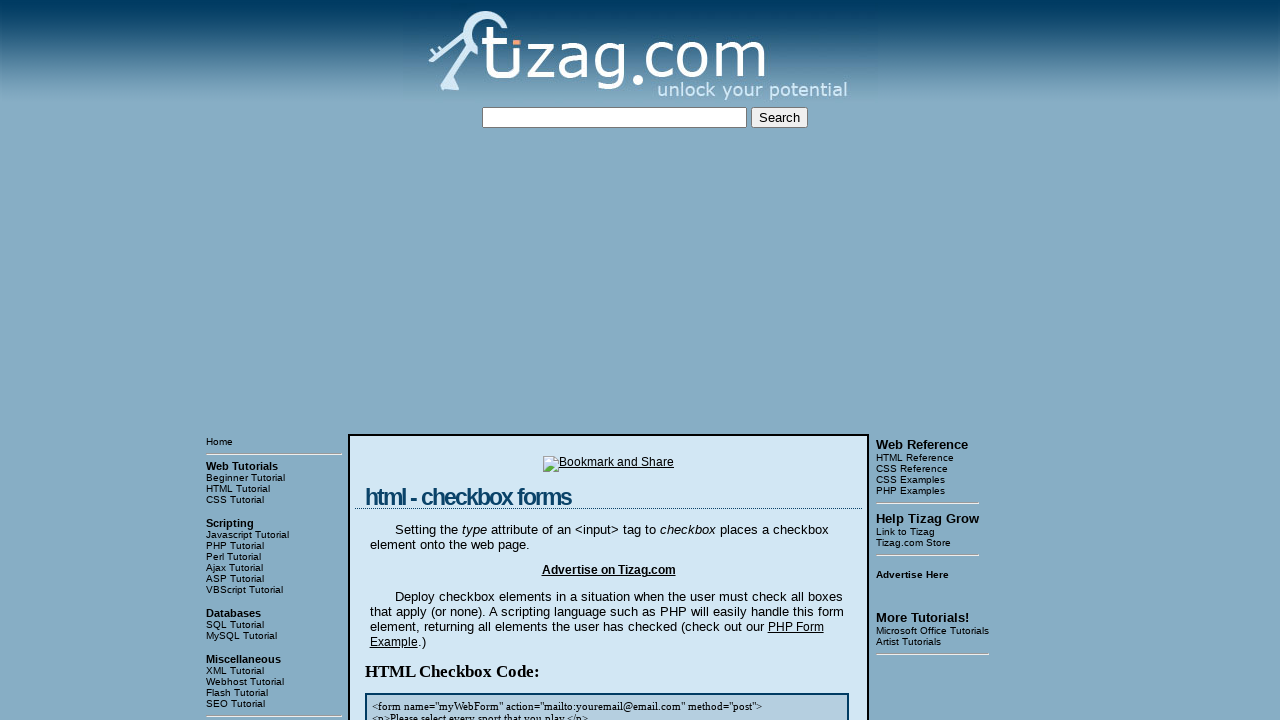

Clicked a sports checkbox to select it at (422, 360) on input[name='sports'] >> nth=0
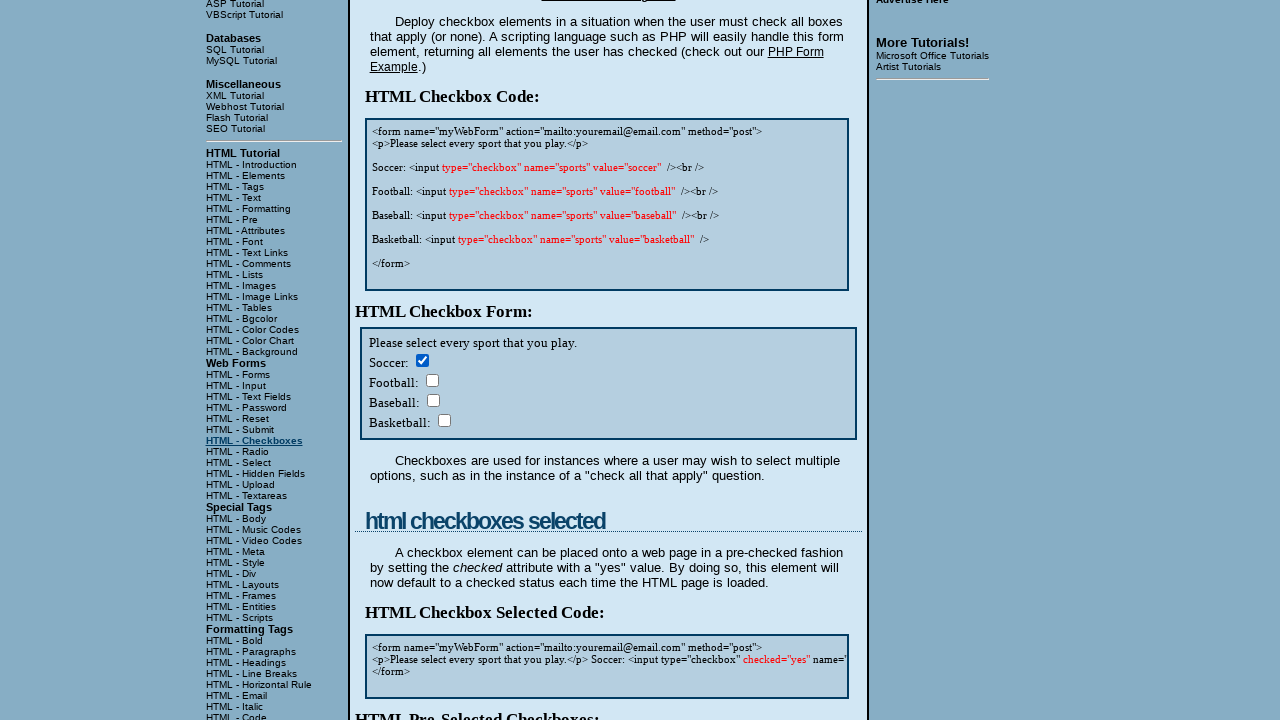

Clicked a sports checkbox to select it at (432, 380) on input[name='sports'] >> nth=1
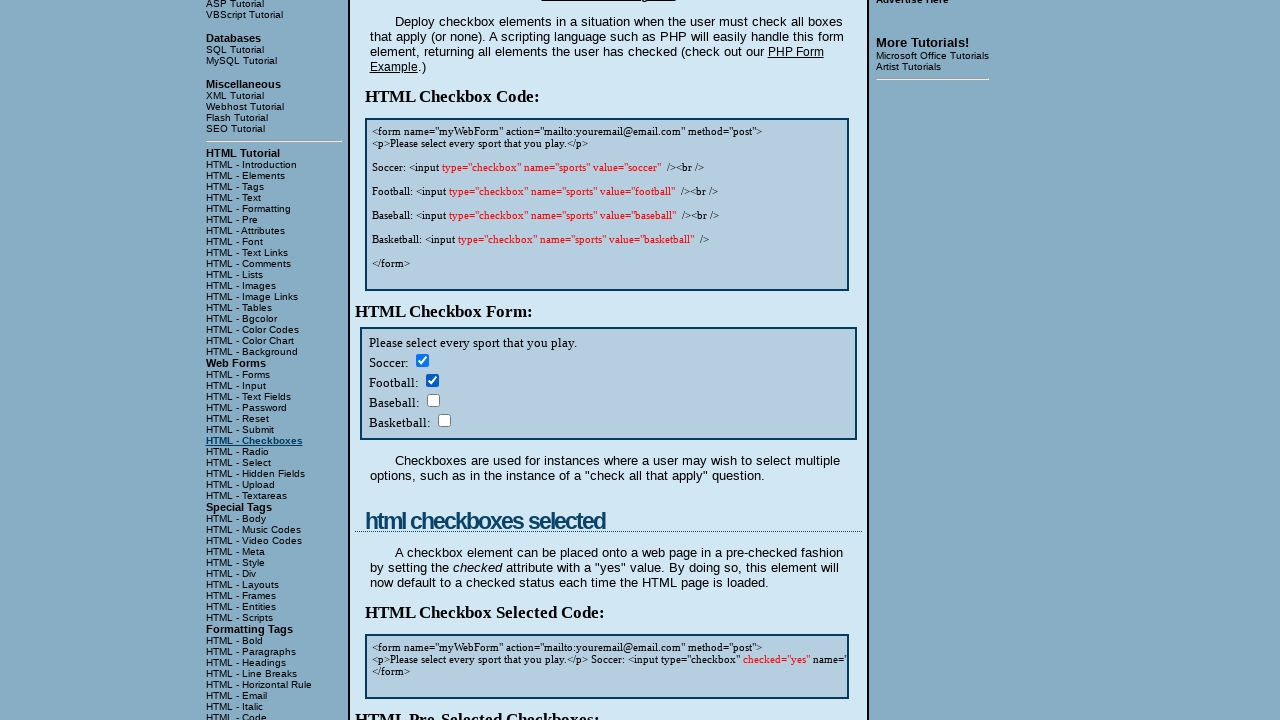

Clicked a sports checkbox to select it at (433, 400) on input[name='sports'] >> nth=2
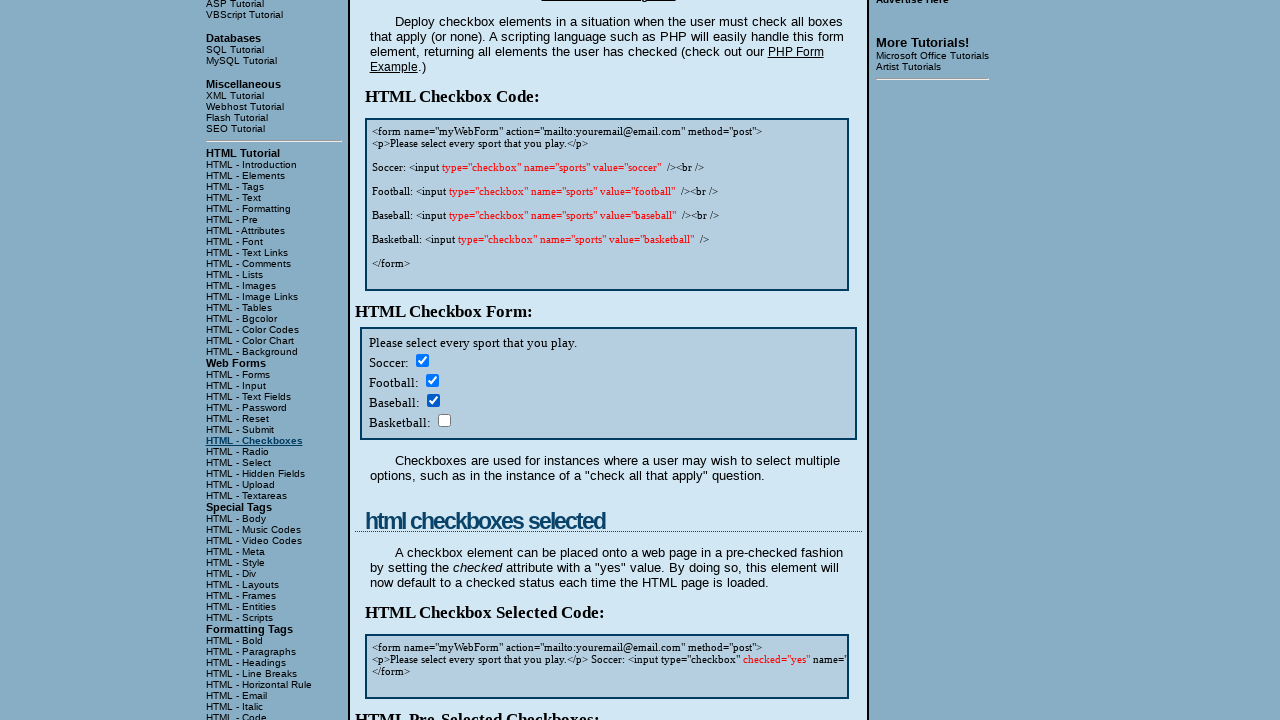

Clicked a sports checkbox to select it at (444, 420) on input[name='sports'] >> nth=3
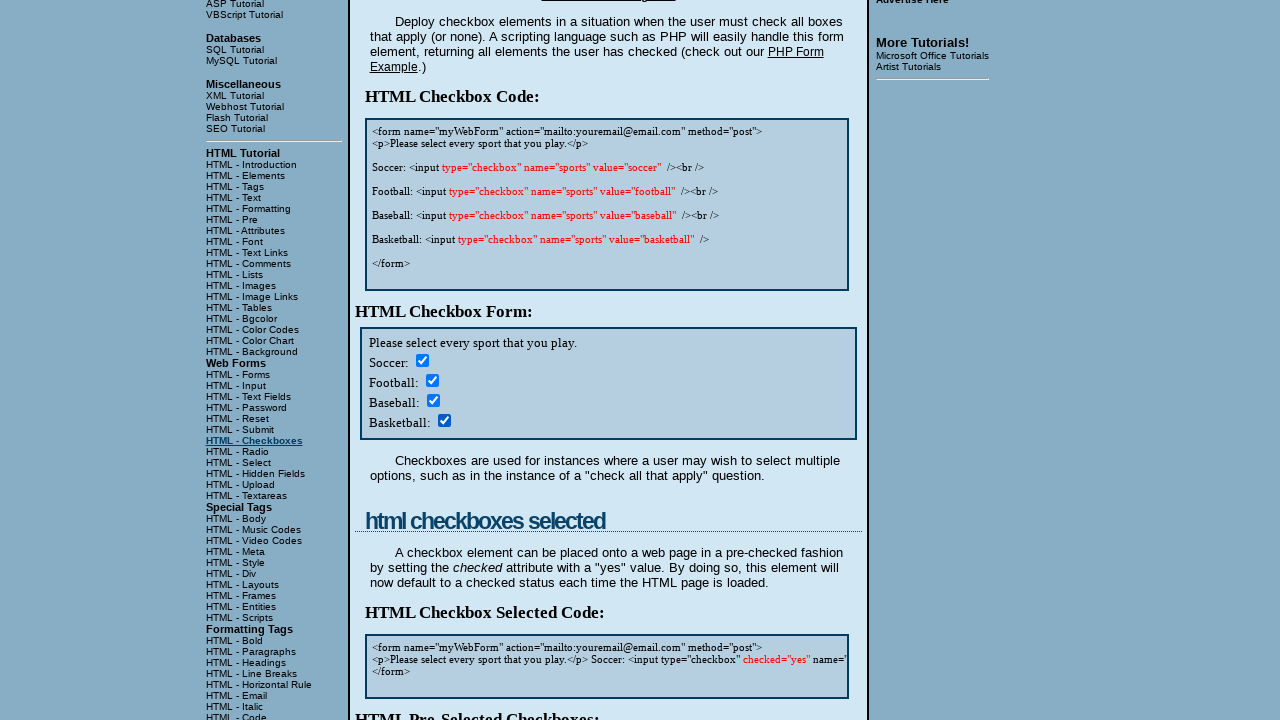

Clicked a sports checkbox to select it at (422, 360) on input[name='sports'] >> nth=4
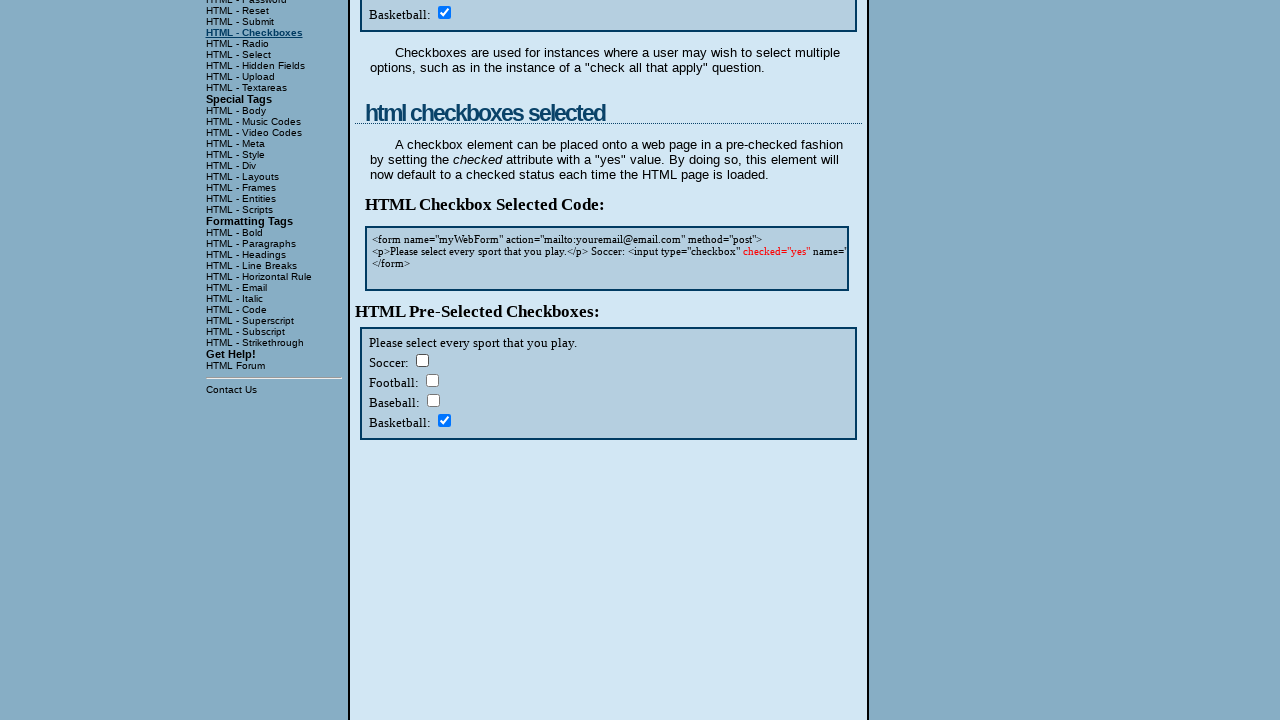

Clicked a sports checkbox to select it at (432, 380) on input[name='sports'] >> nth=5
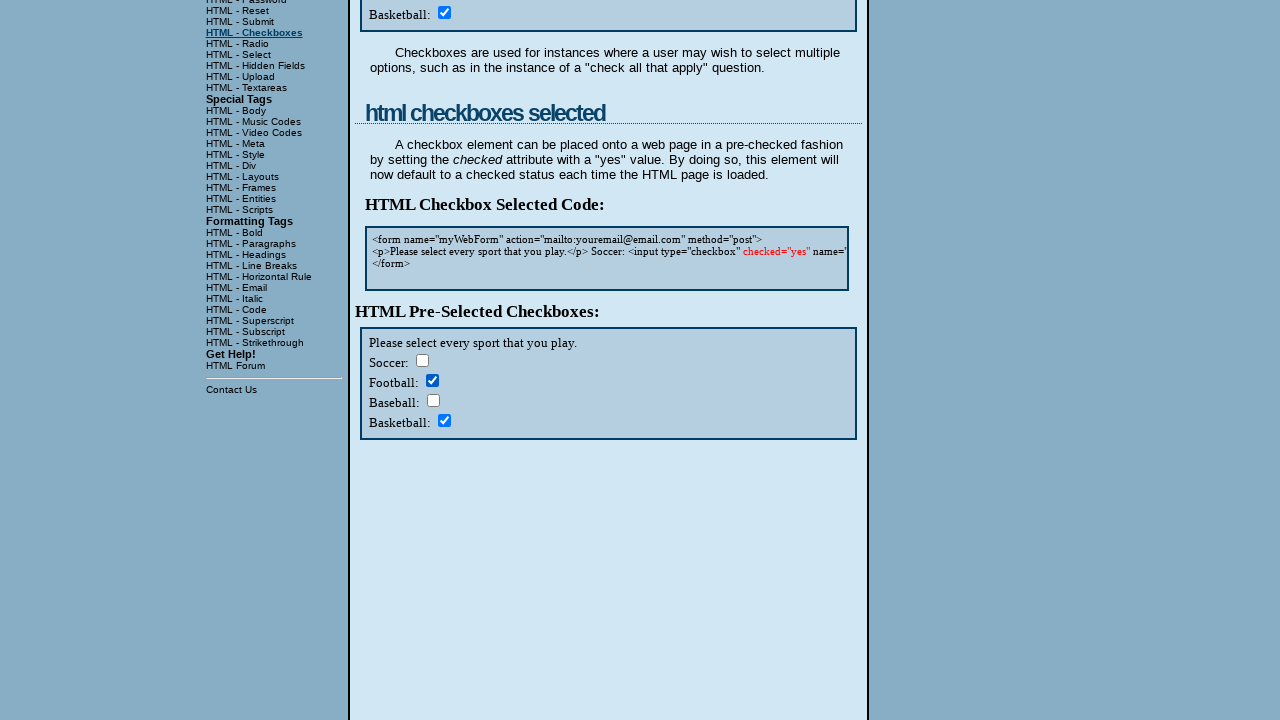

Clicked a sports checkbox to select it at (433, 400) on input[name='sports'] >> nth=6
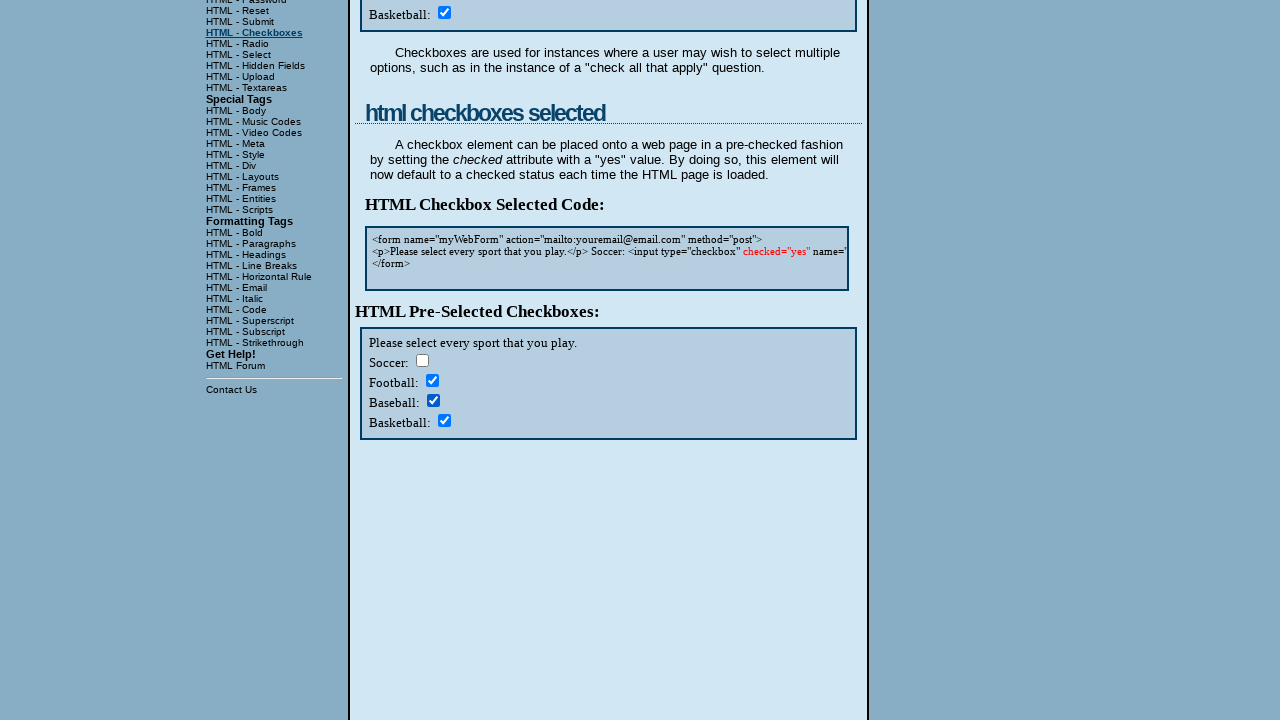

Clicked a sports checkbox to select it at (444, 420) on input[name='sports'] >> nth=7
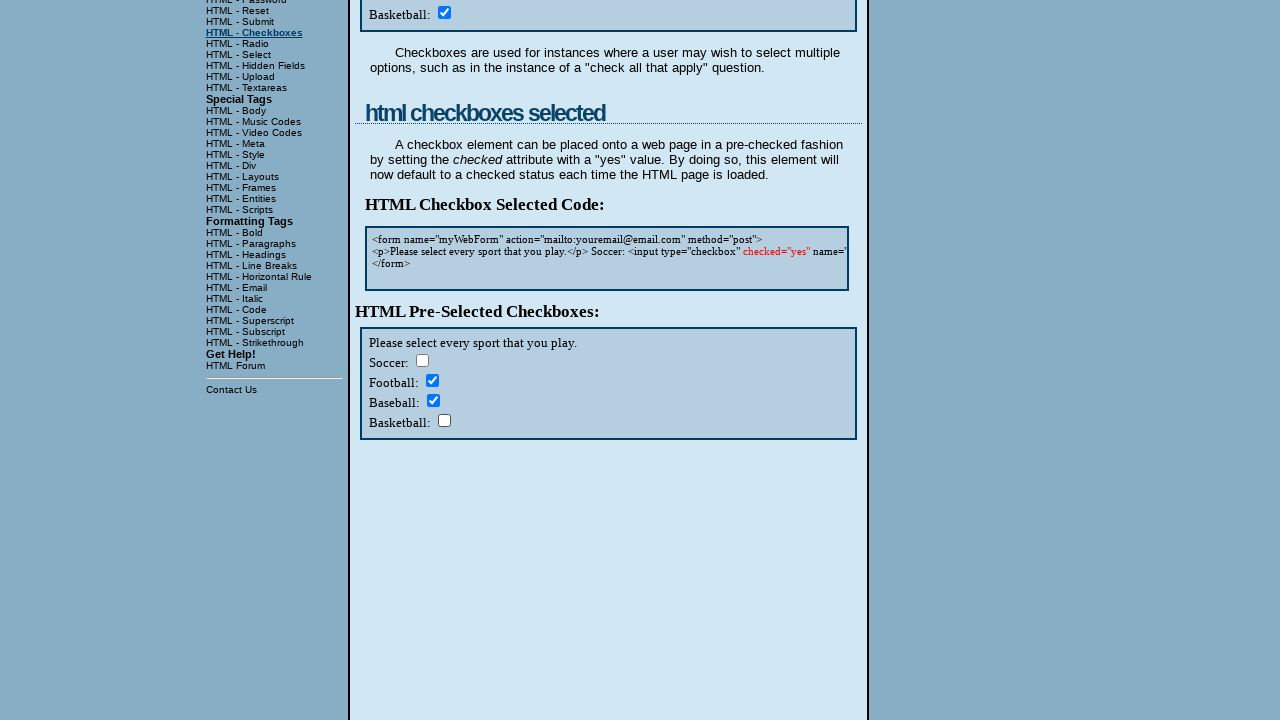

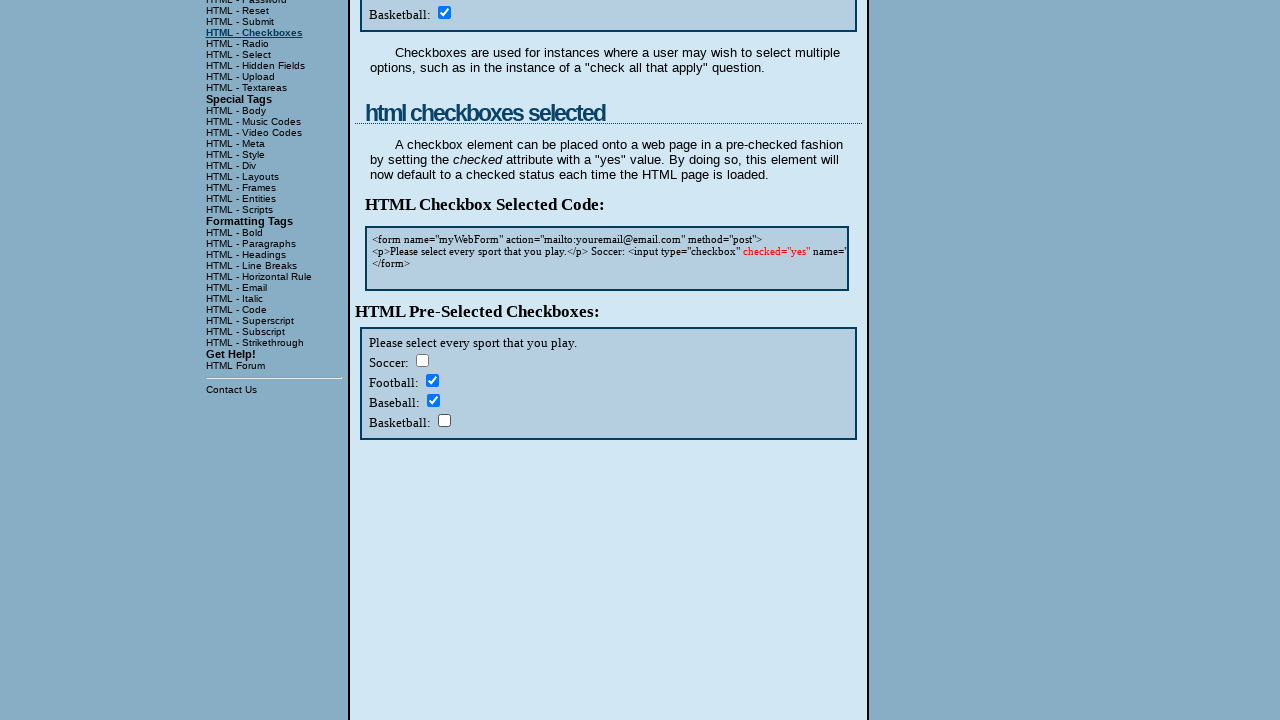